Tests a slow calculator web application by setting a delay, performing an addition operation (7+8), and verifying the result equals 15

Starting URL: https://bonigarcia.dev/selenium-webdriver-java/slow-calculator.html

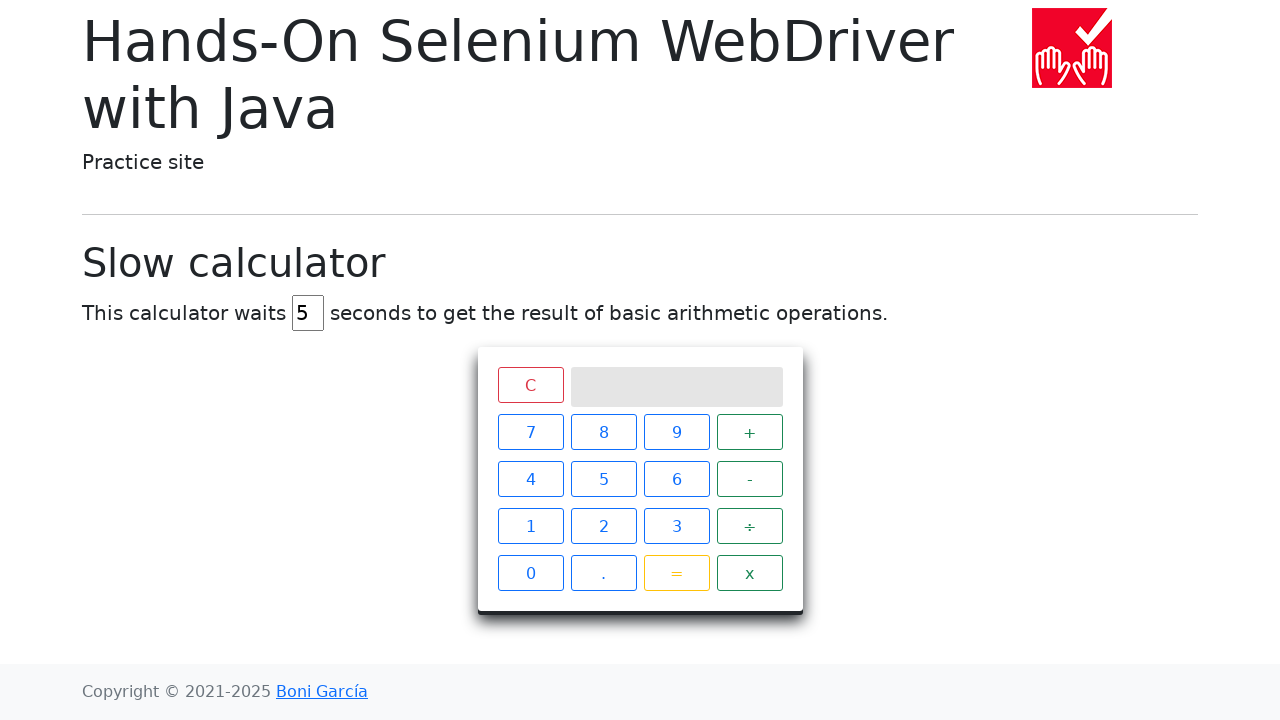

Navigated to slow calculator application
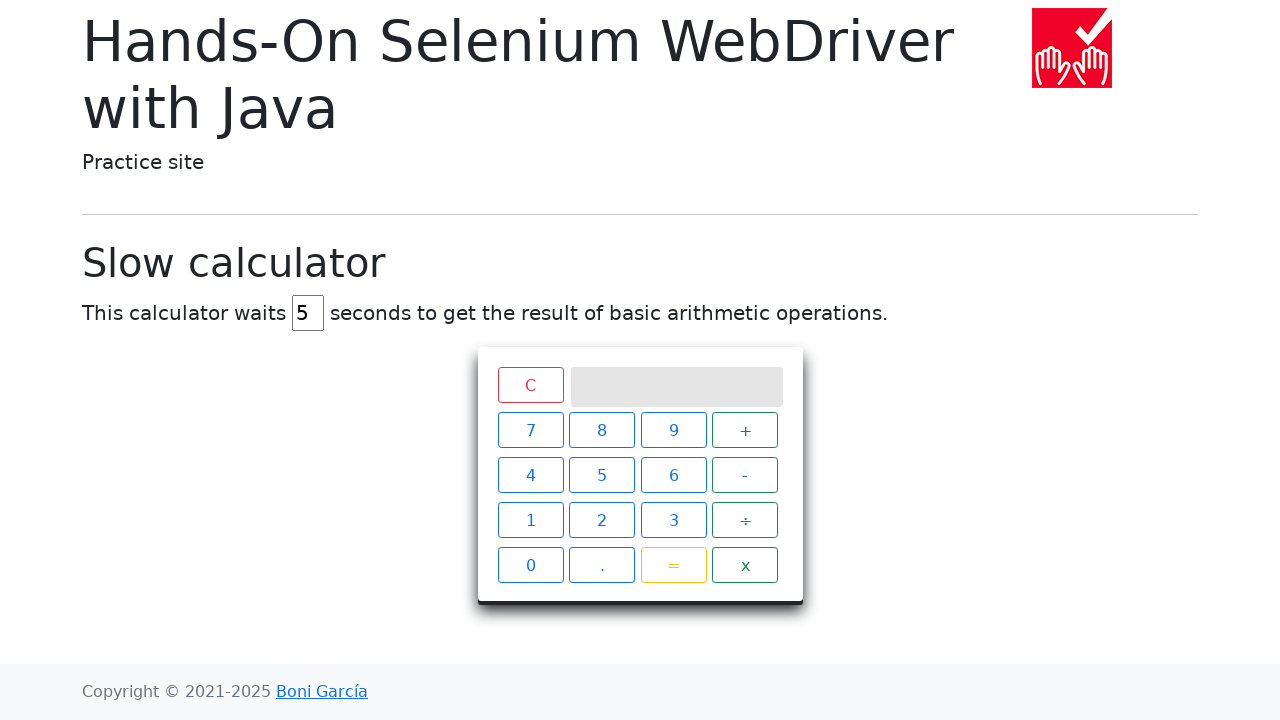

Cleared the delay input field on #delay
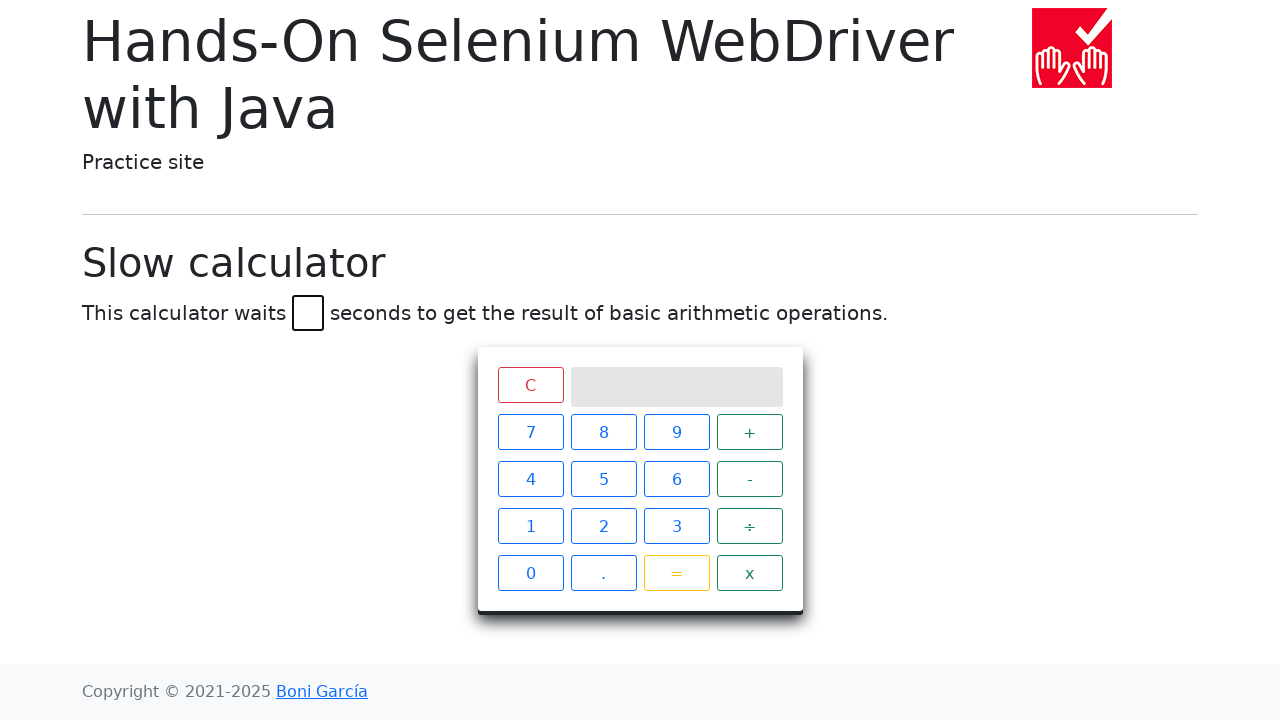

Set delay to 45 seconds on #delay
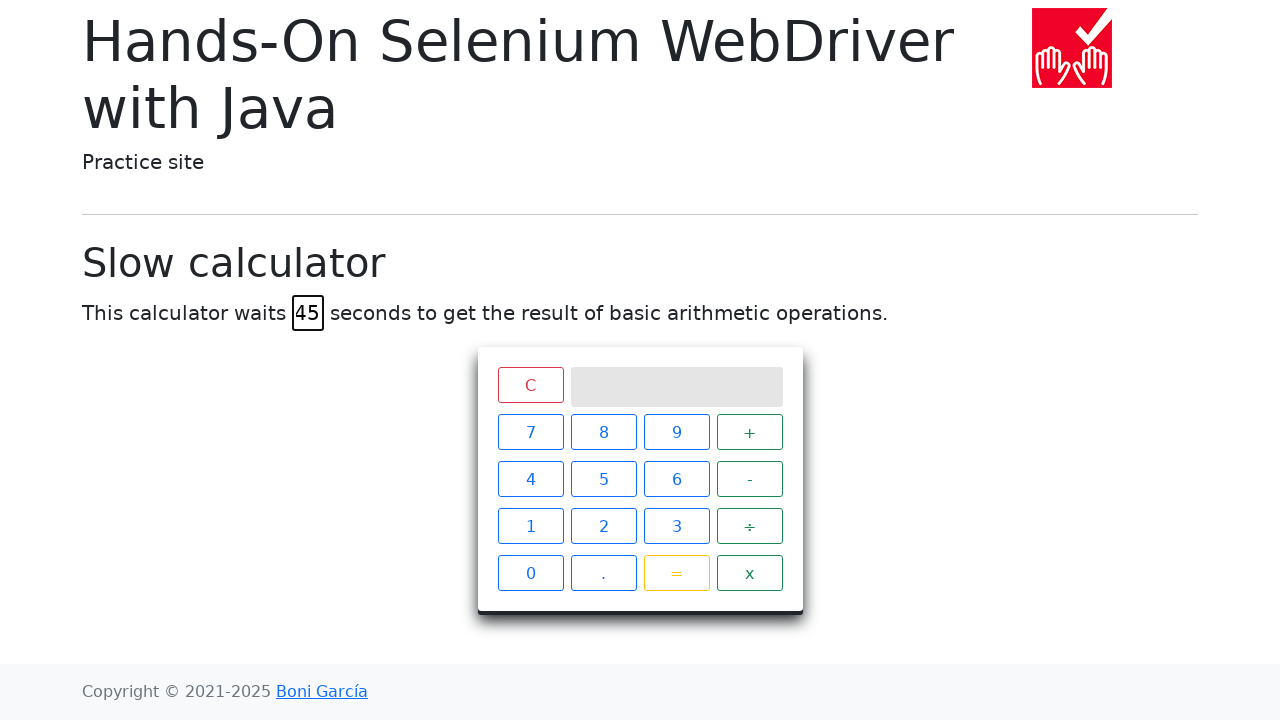

Clicked number 7 at (530, 432) on xpath=//span[text()='7']
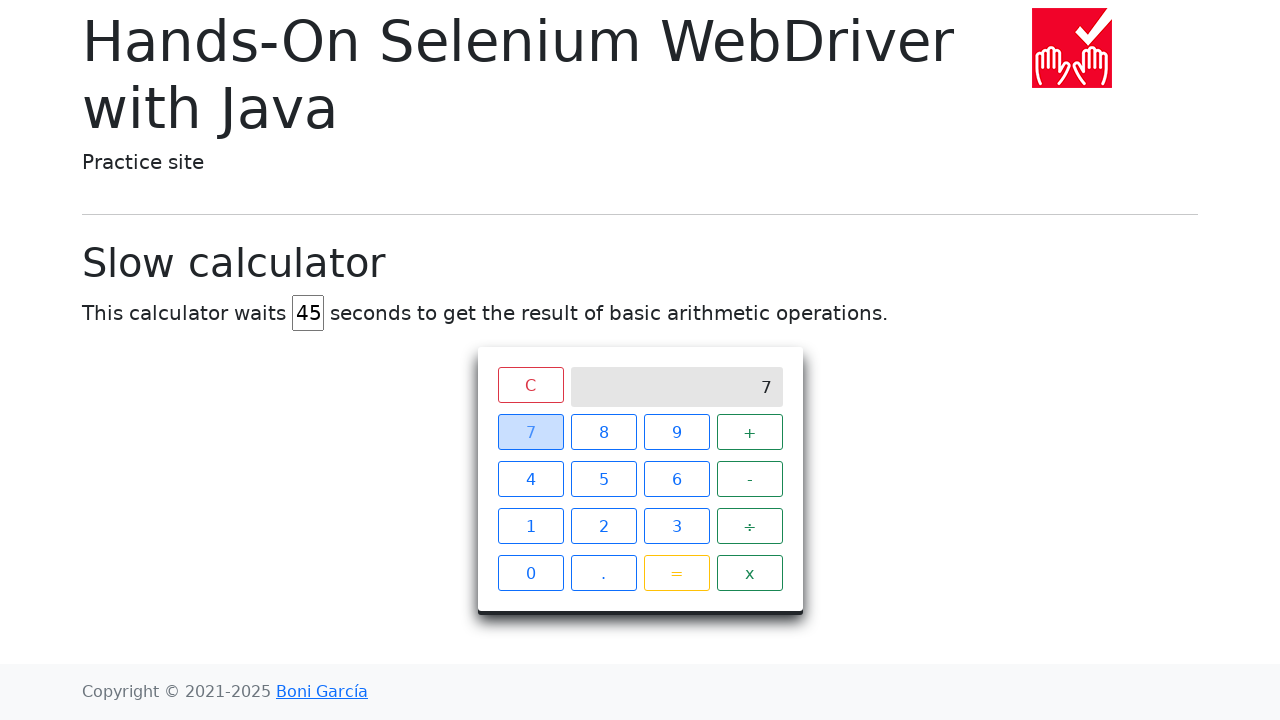

Clicked plus operator at (750, 432) on xpath=//span[text()='+']
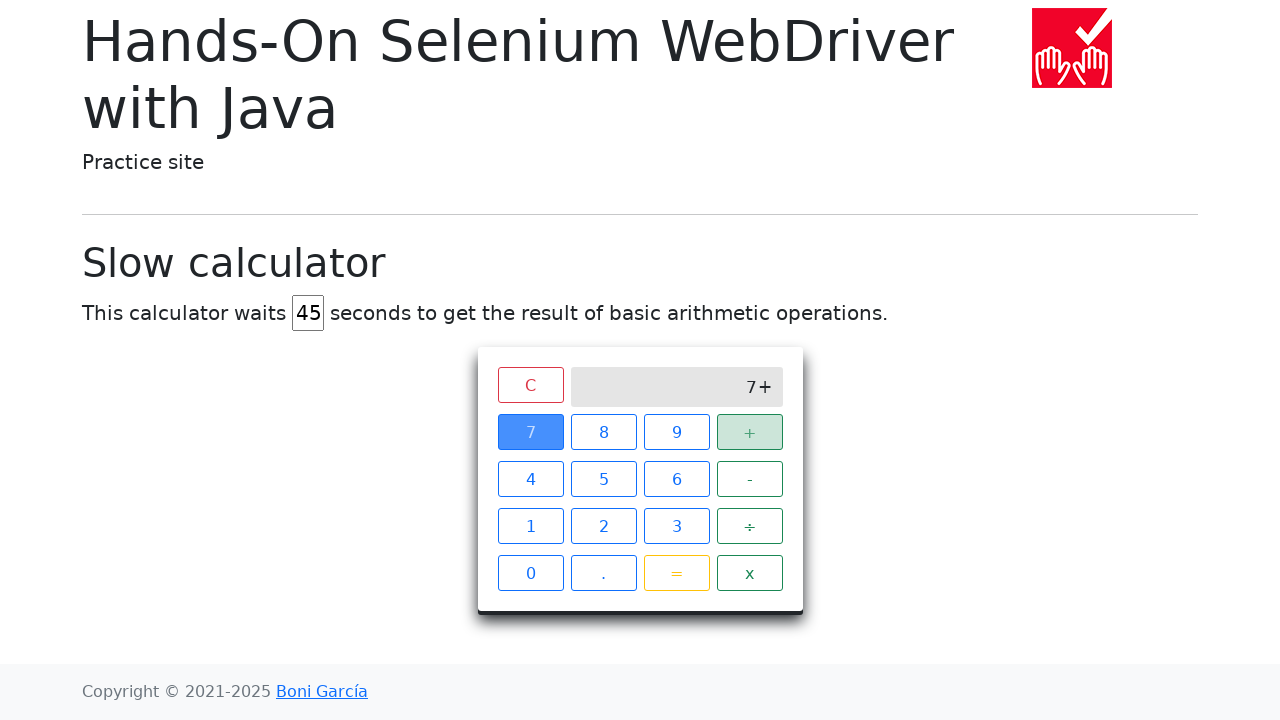

Clicked number 8 at (604, 432) on xpath=//span[text()='8']
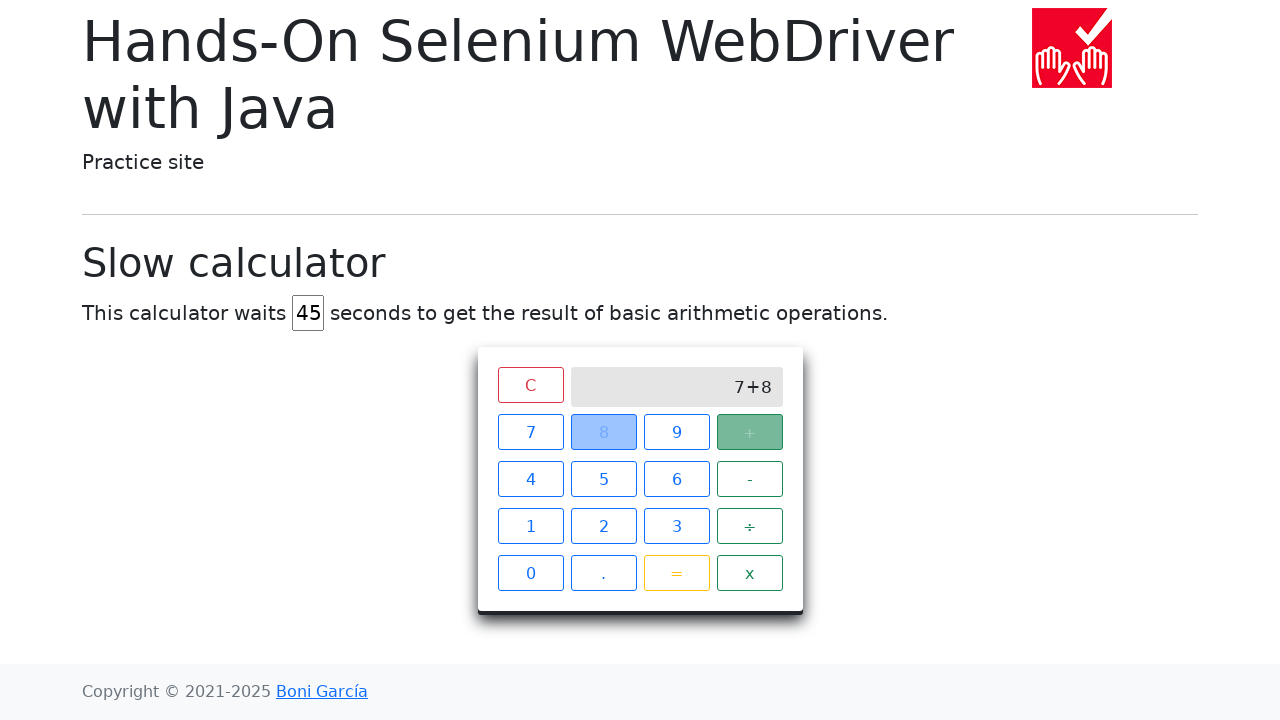

Clicked equals button to perform calculation at (676, 573) on xpath=//span[text()='=']
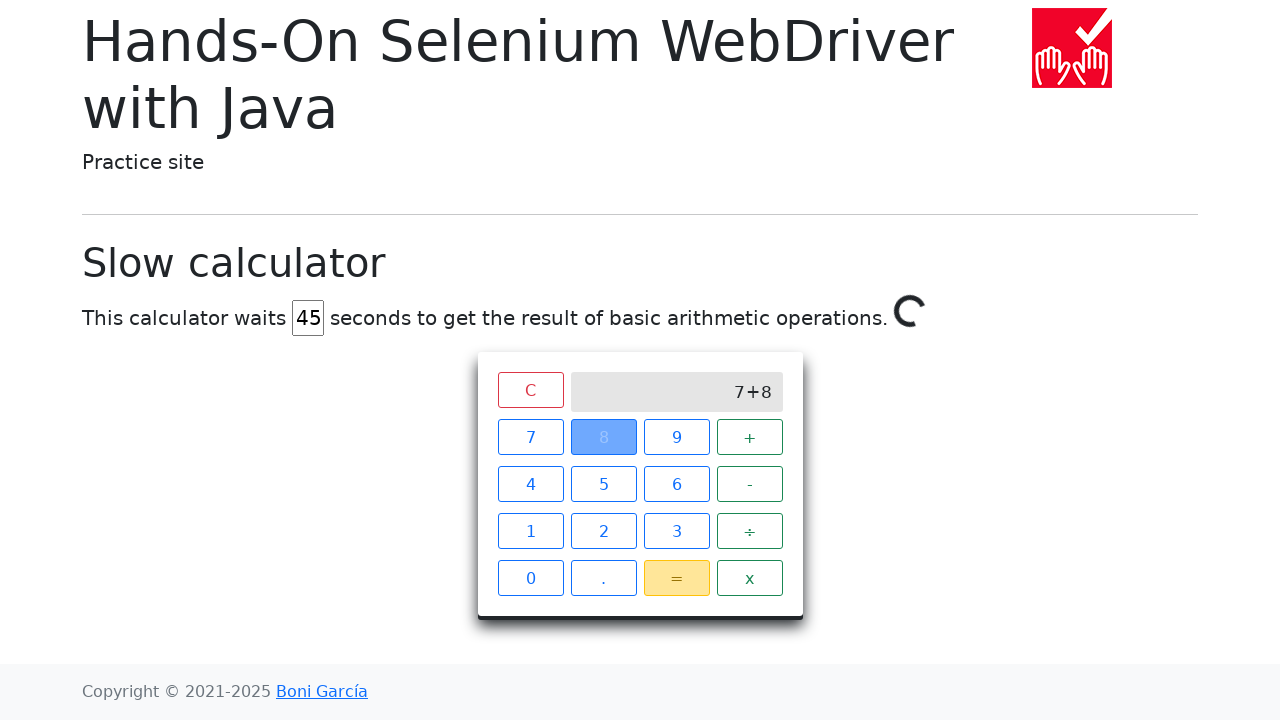

Result equals 15 verified - calculation completed successfully
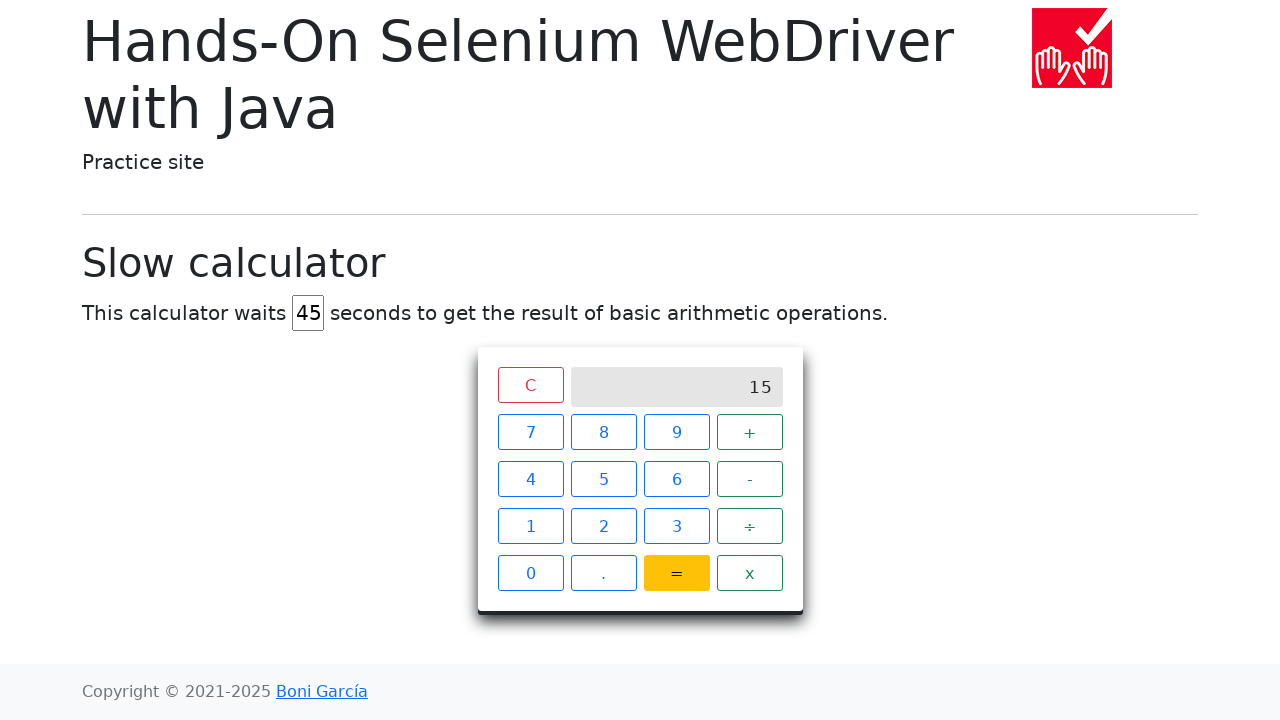

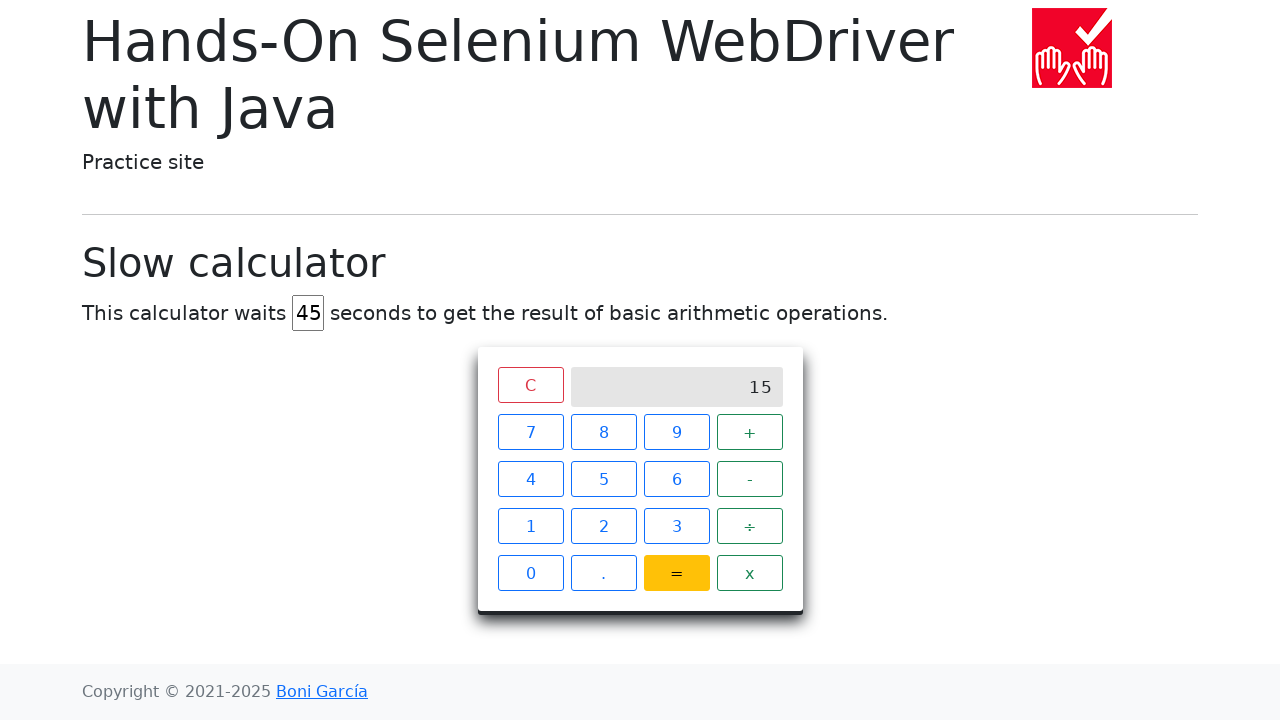